Tests form filling functionality by entering username, password, and comments into a basic HTML form and submitting it

Starting URL: https://testpages.eviltester.com/styled/basic-html-form-test.html

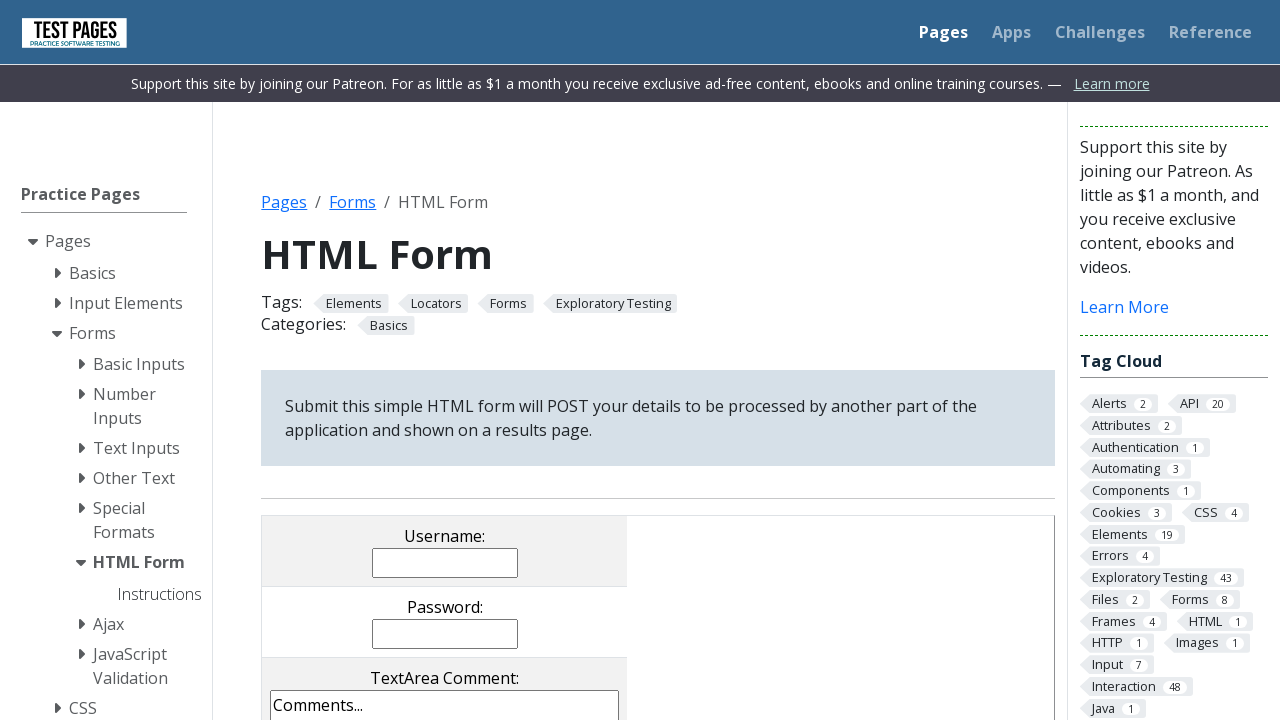

Filled username field with 'testuser' on input[name='username']
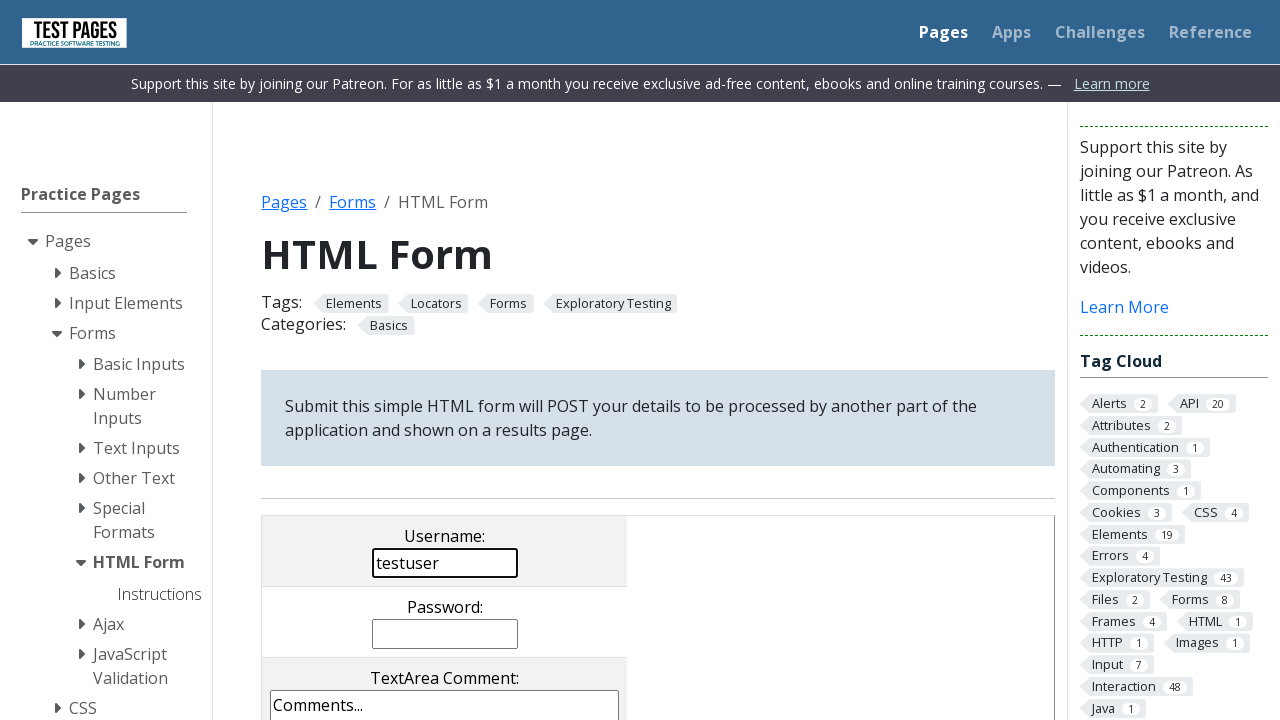

Filled password field with 'password123' on input[name='password']
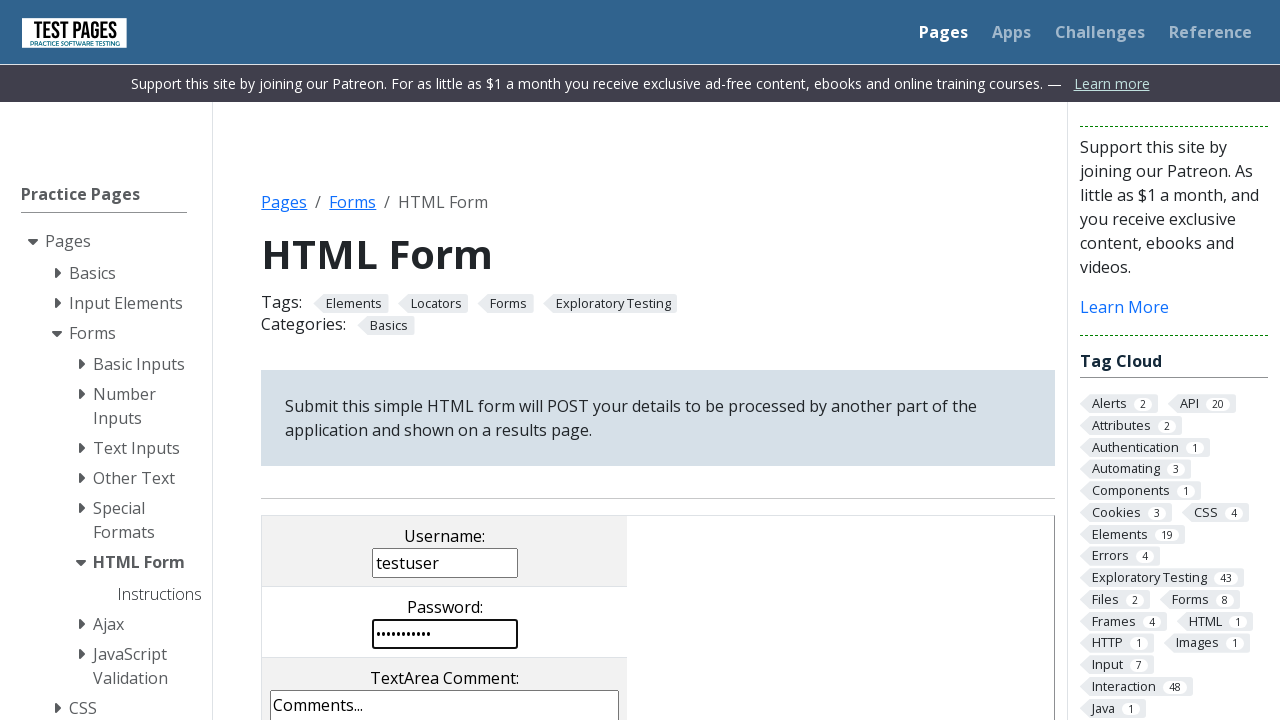

Filled comments textarea with 'This is a test comment.' on textarea[name='comments']
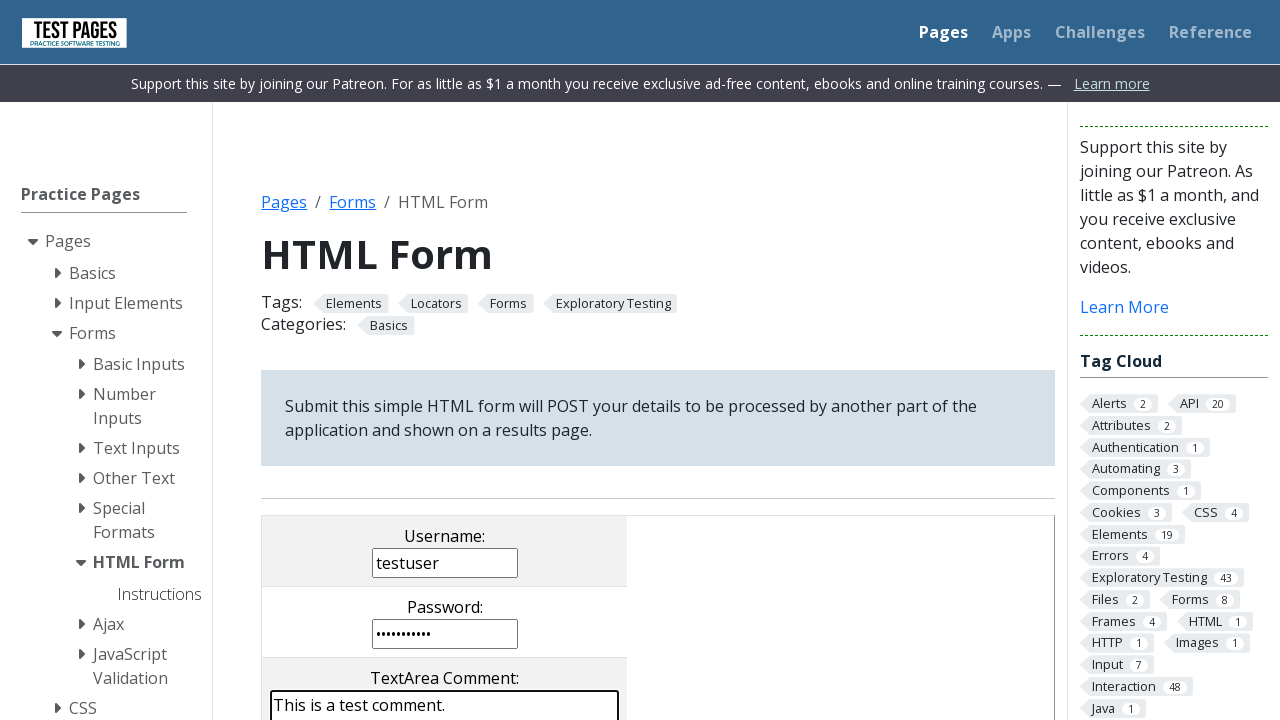

Clicked submit button to submit the form at (504, 360) on input[type='submit']
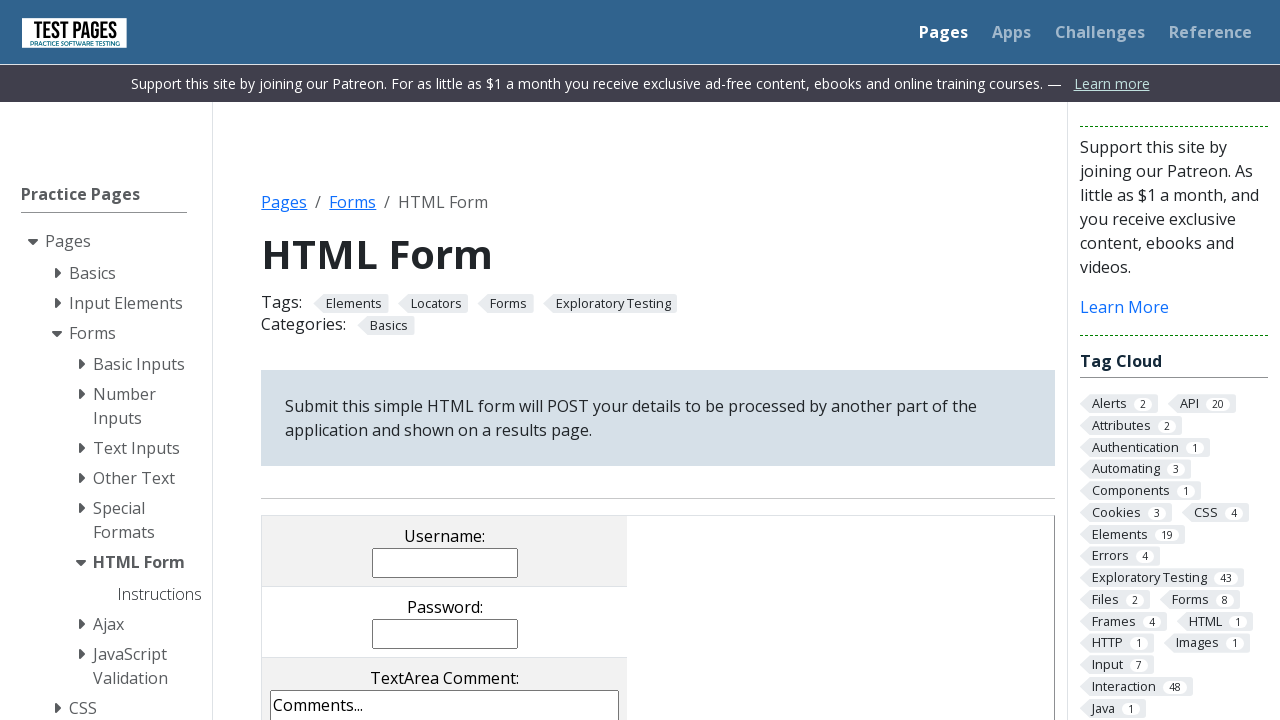

Form submission completed and page loaded
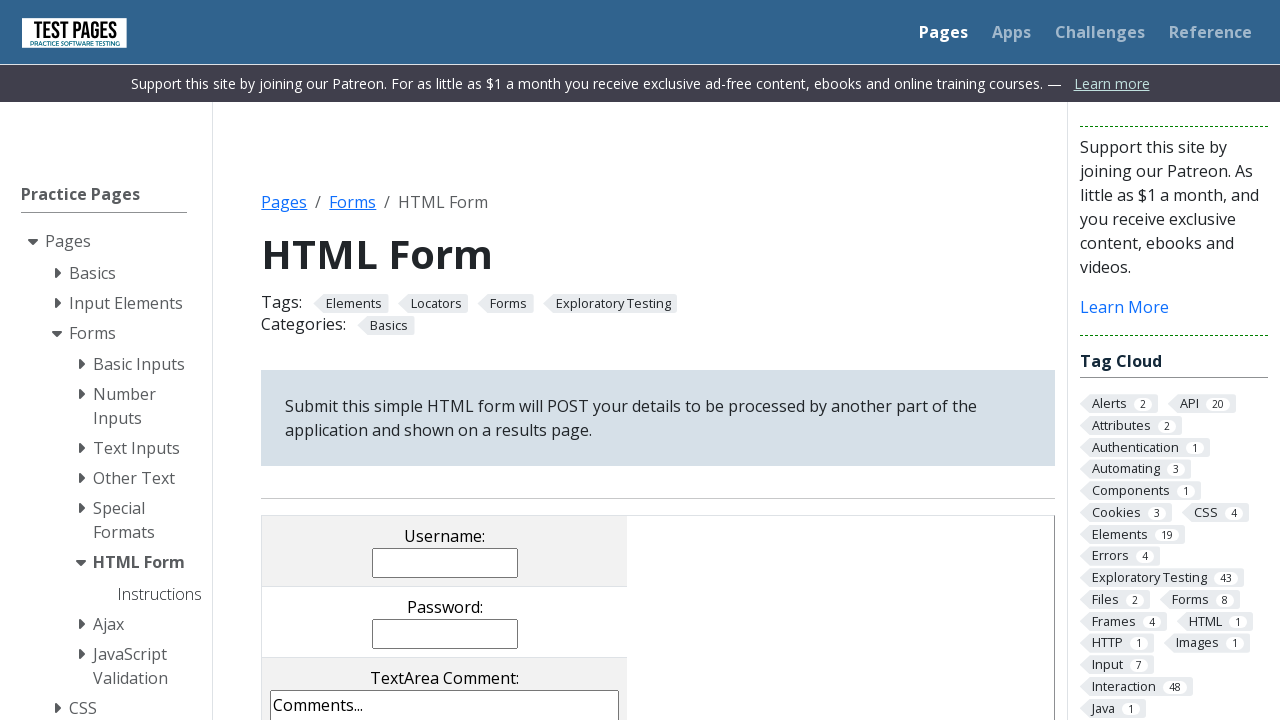

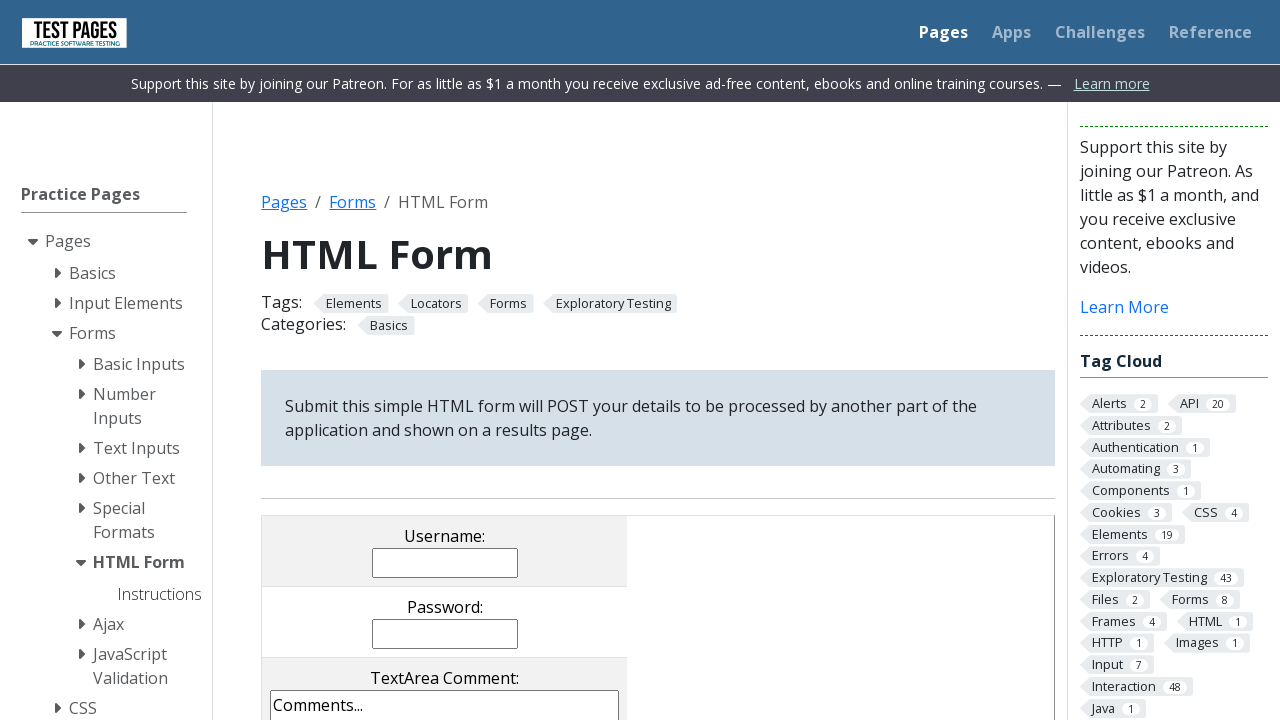